Tests geolocation functionality by navigating to a test page and clicking the "Where am I?" button

Starting URL: https://the-internet.herokuapp.com/geolocation

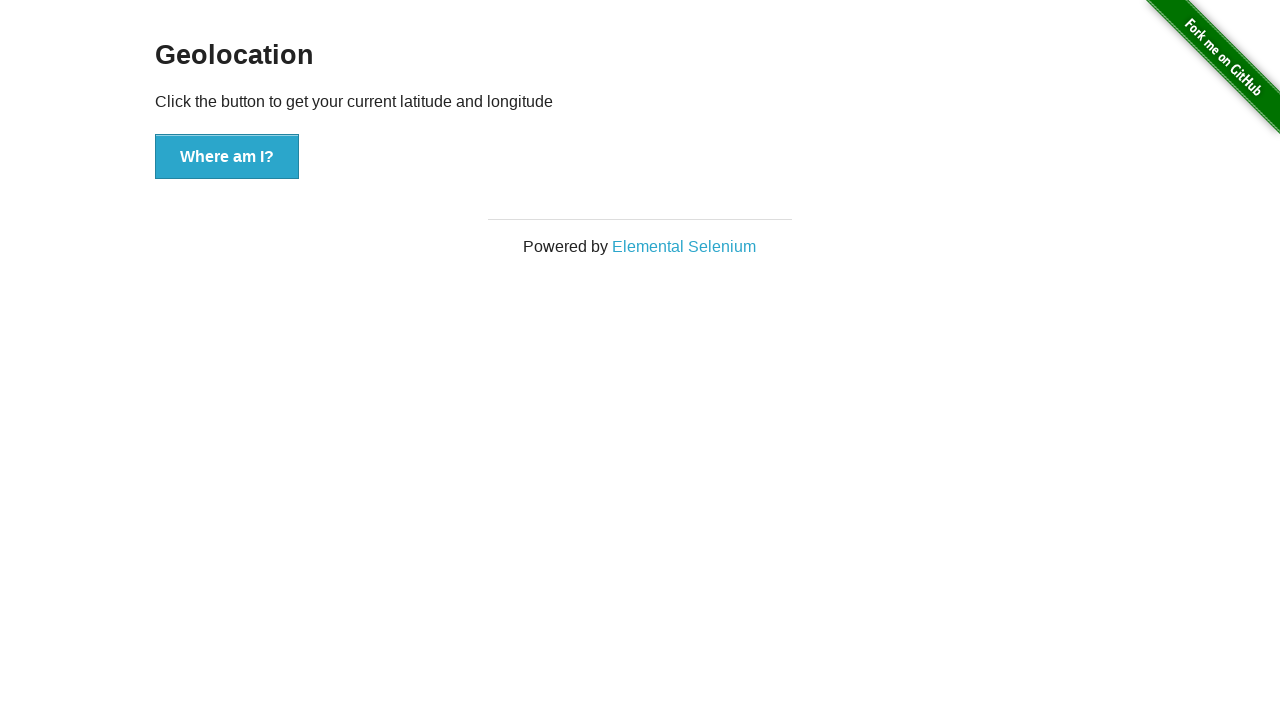

Clicked the 'Where am I?' button to trigger geolocation at (227, 157) on text='Where am I?'
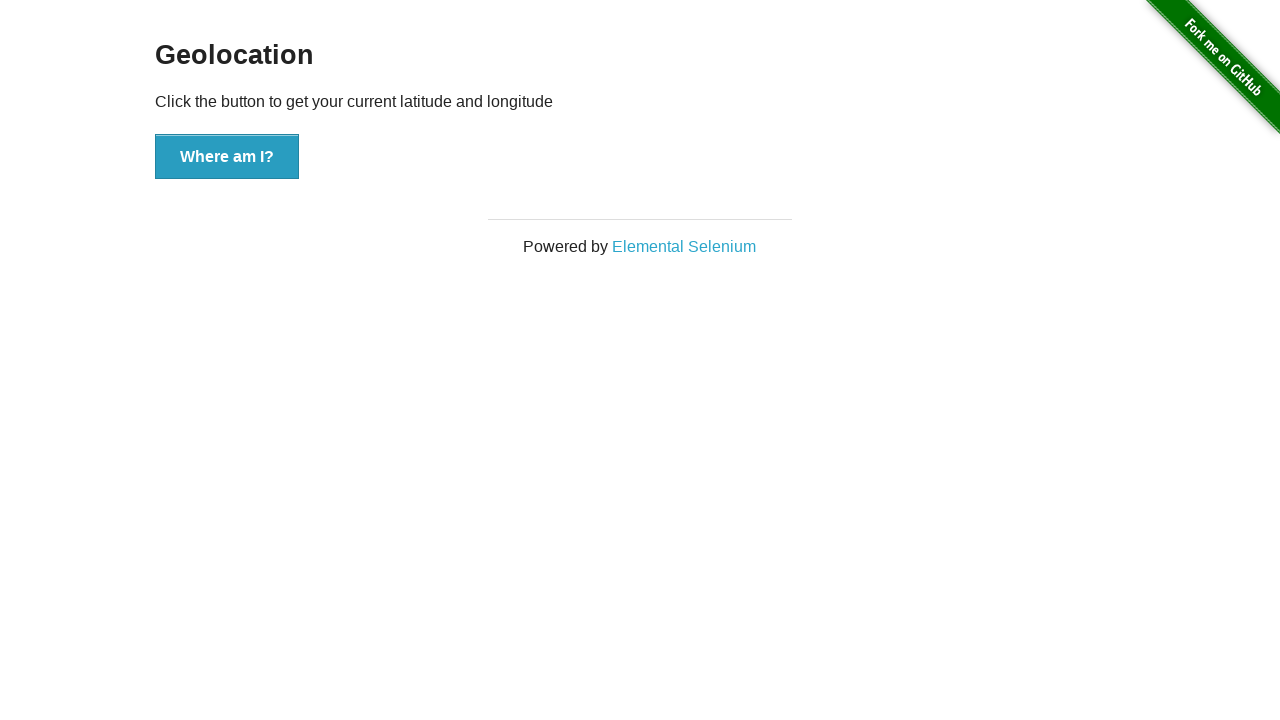

Waited 5 seconds for geolocation result to appear
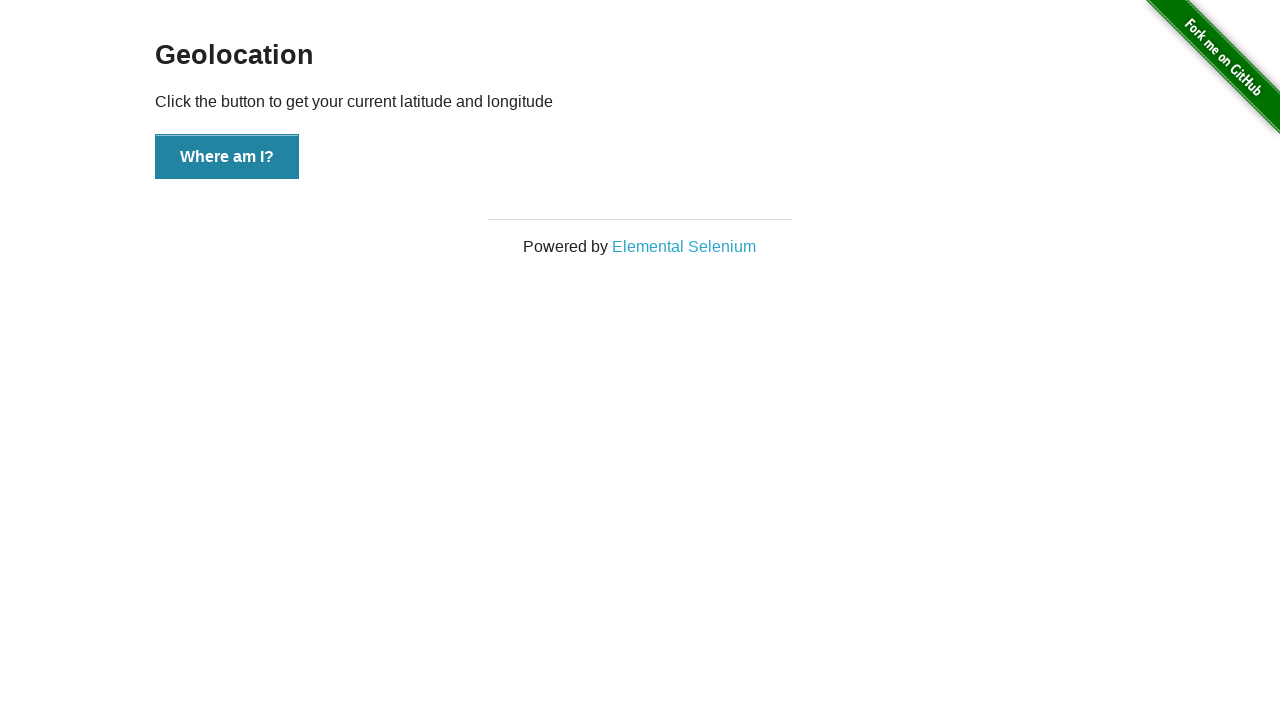

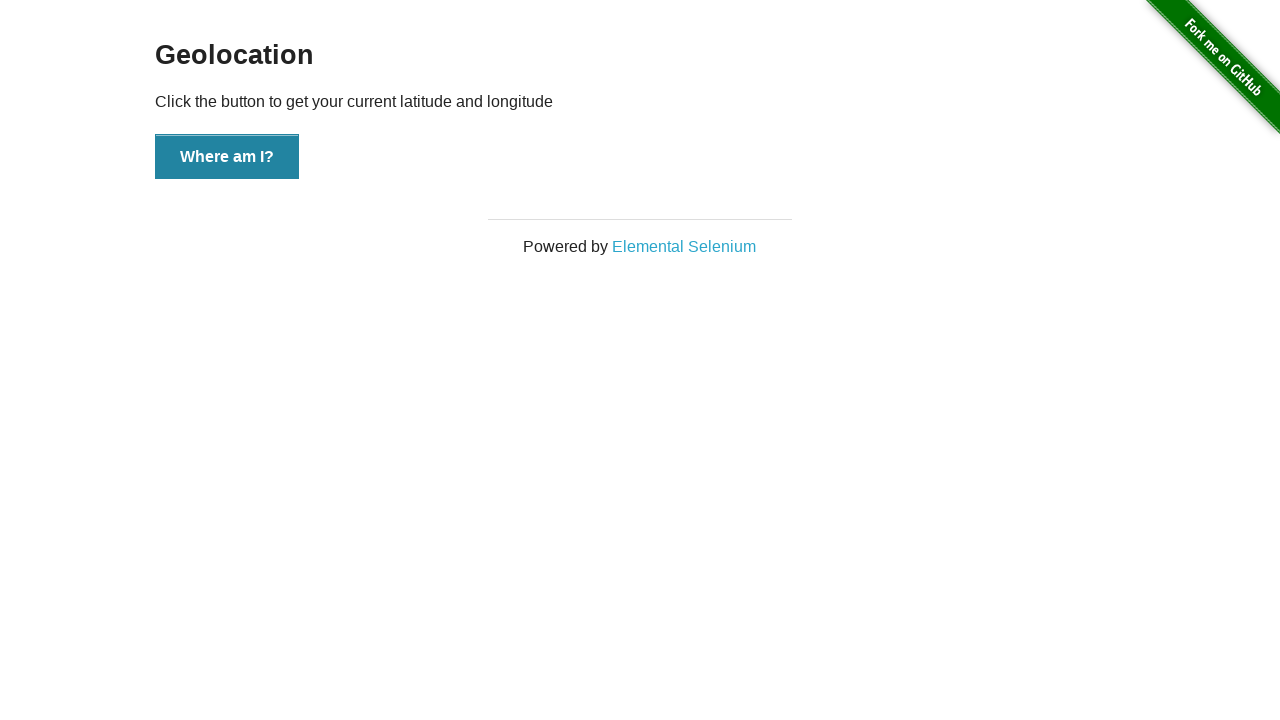